Tests the Mount Sinai homepage by verifying the page title matches the expected value

Starting URL: https://www.mountsinai.org/

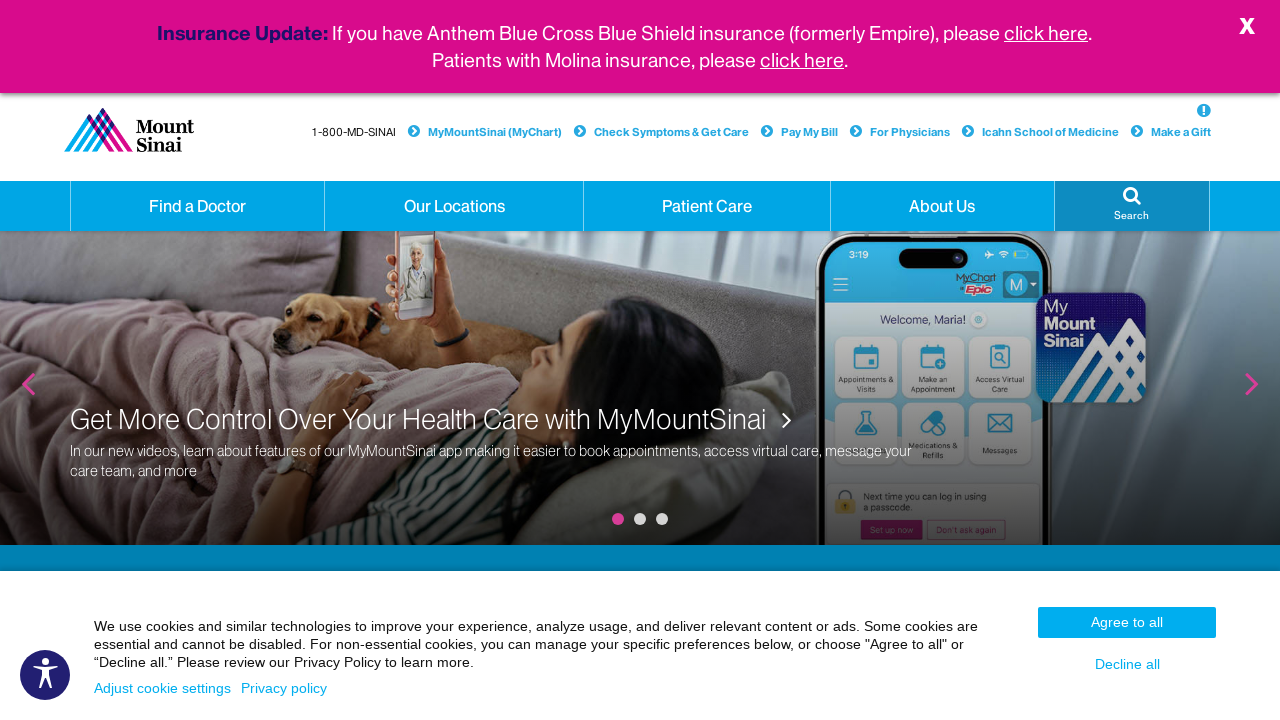

Waited for page to load (domcontentloaded state)
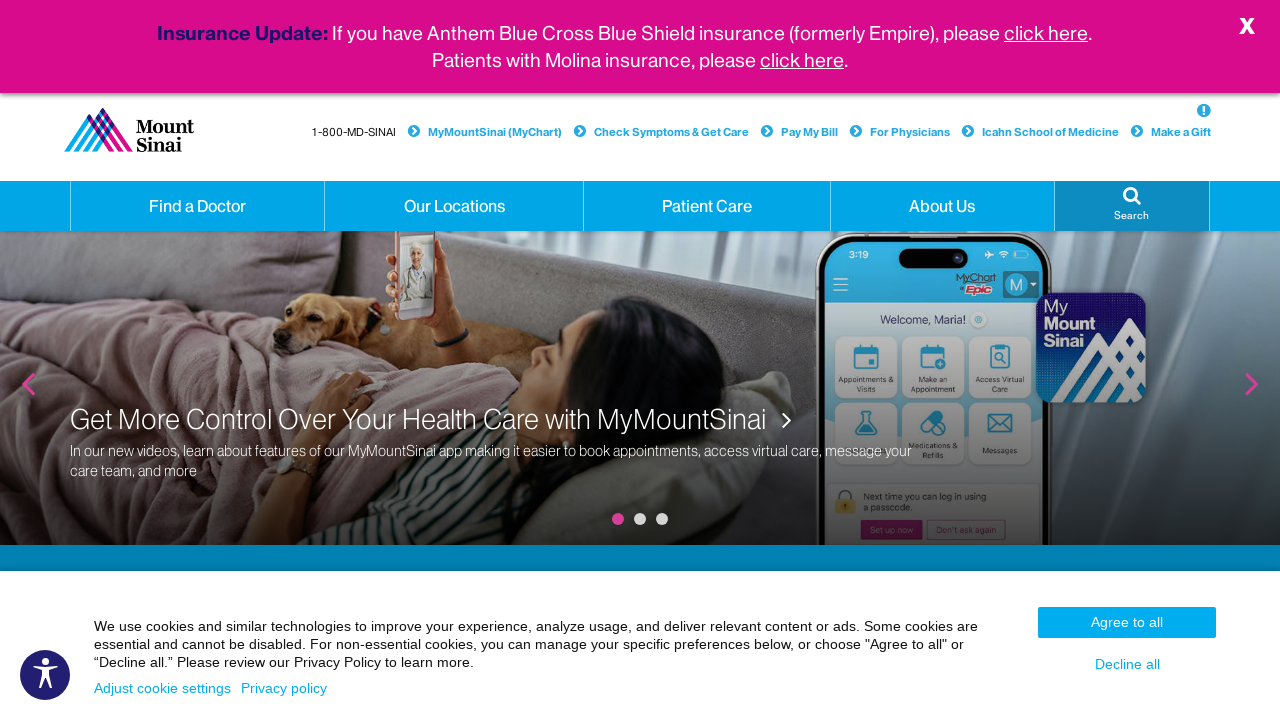

Retrieved page title
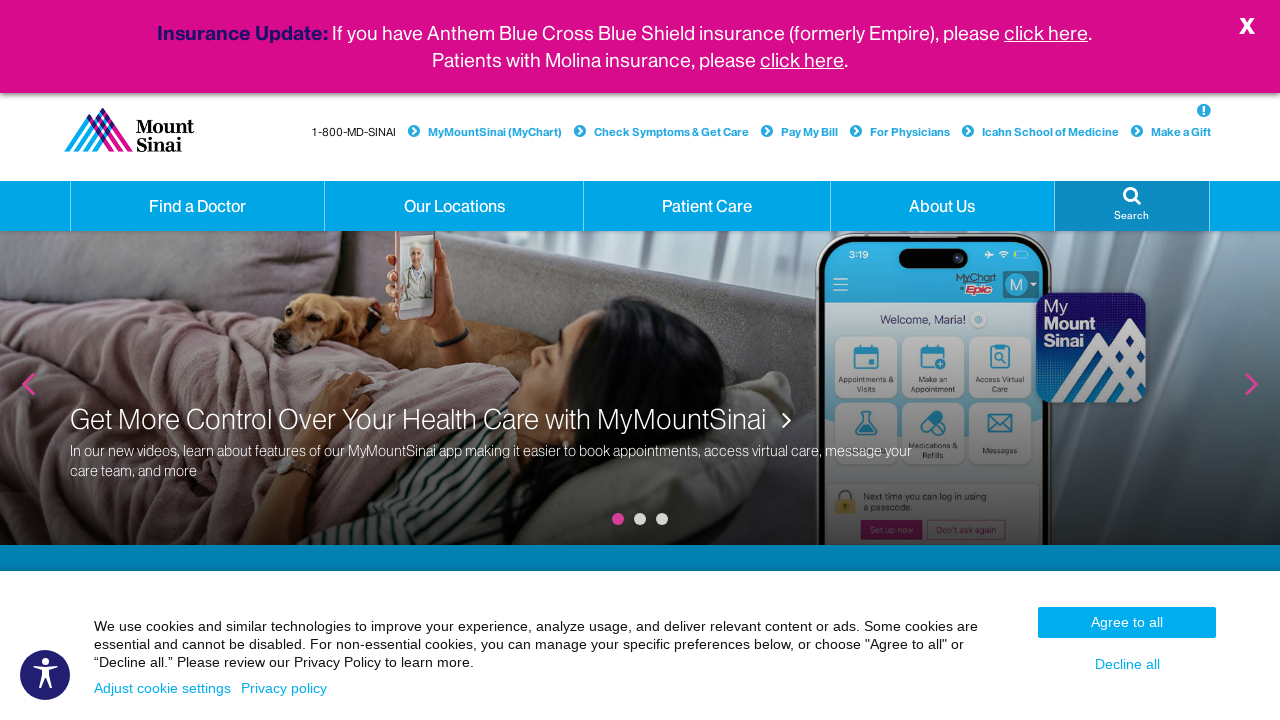

Verified page title matches expected value
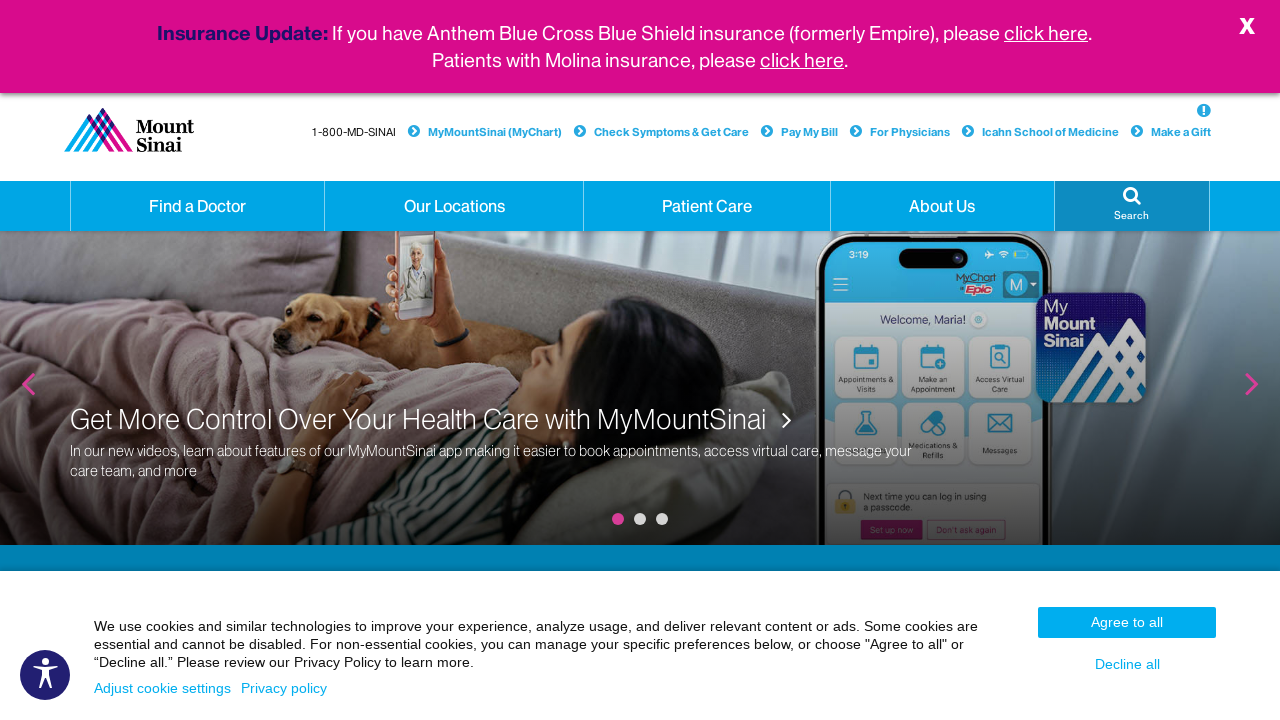

Test passed - nonSkipHomePageTitleTest completed successfully
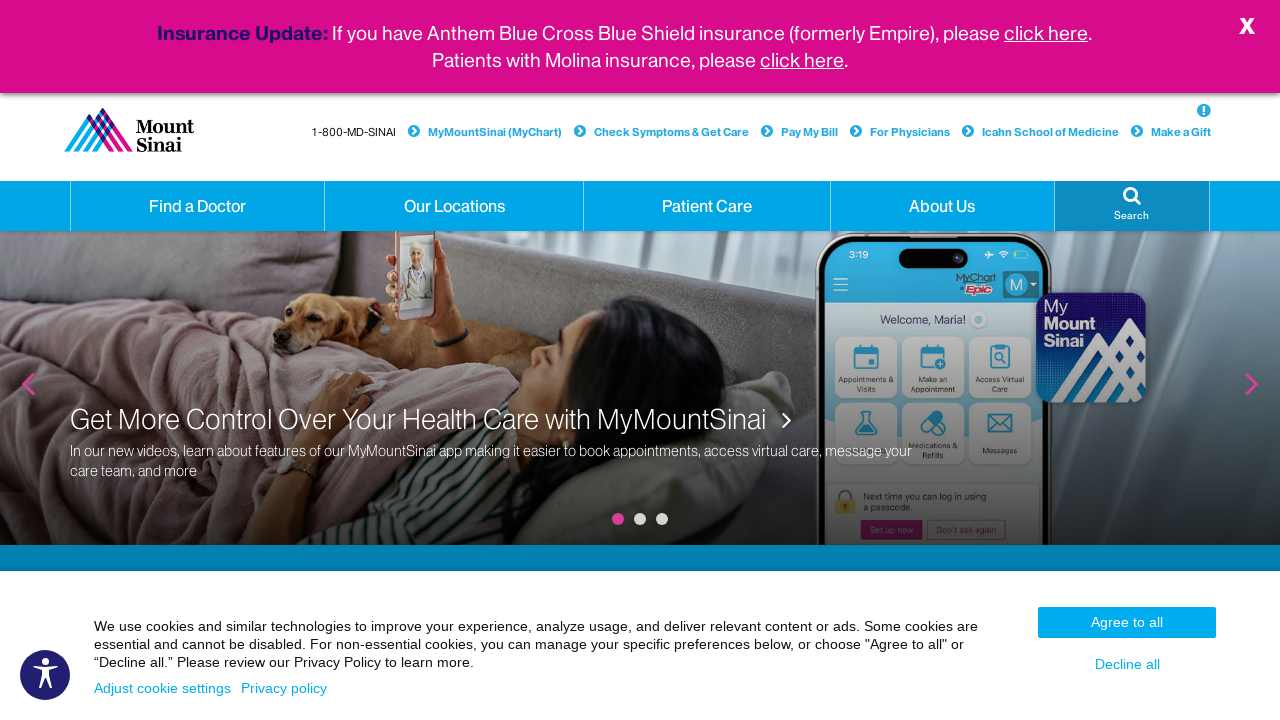

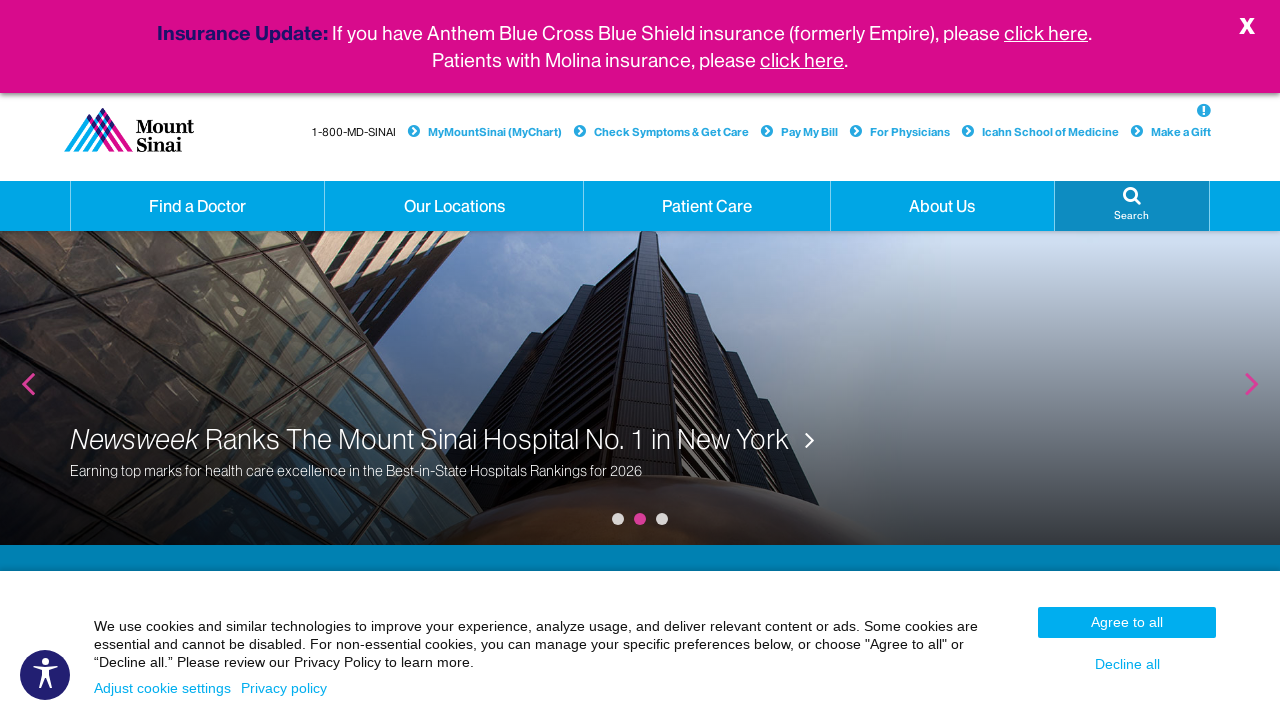